Tests calculator division by clicking 6 ÷ 2 and verifying the result equals 3

Starting URL: https://testpages.eviltester.com/styled/apps/calculator.html

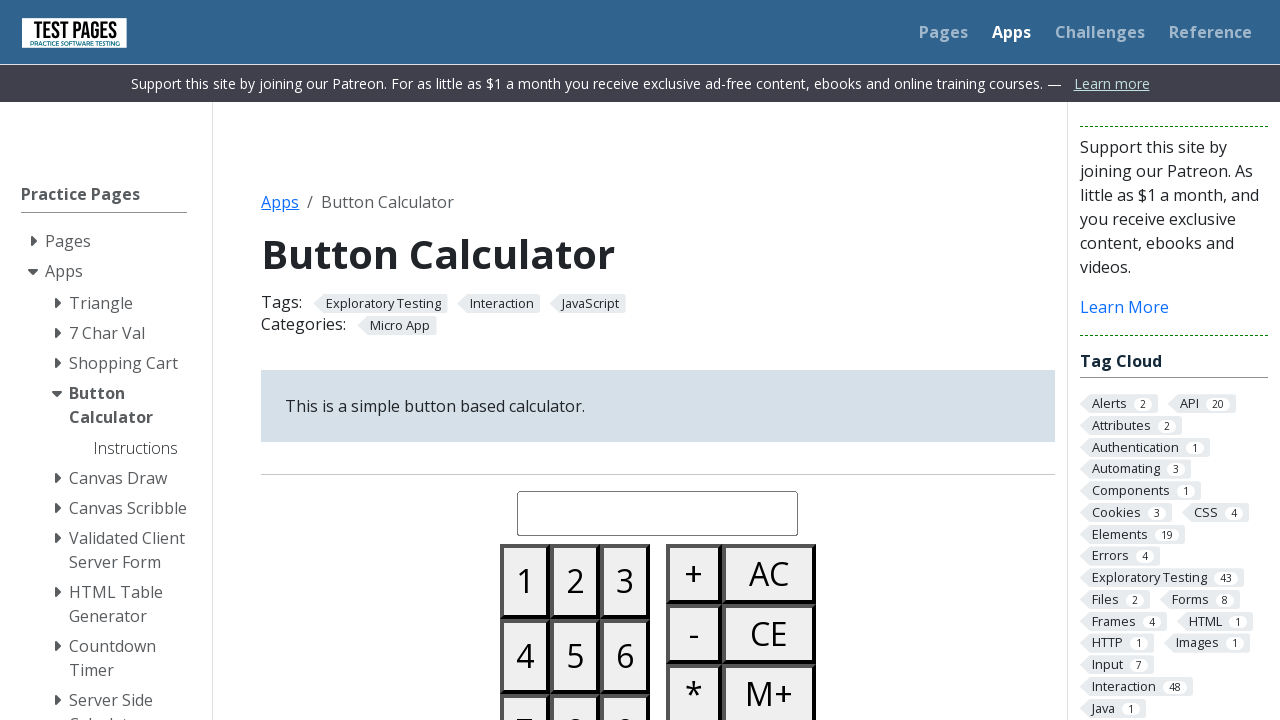

Clicked button 6 at (625, 656) on #button06
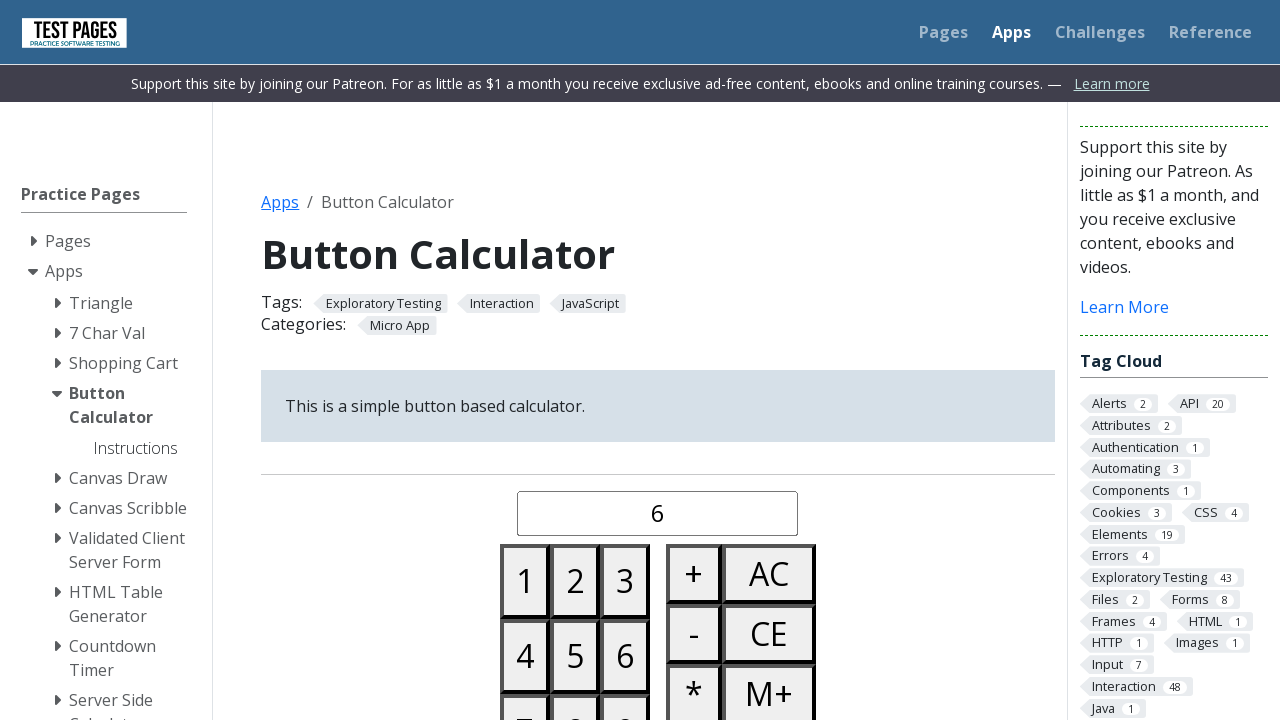

Clicked divide button at (694, 360) on #buttondivide
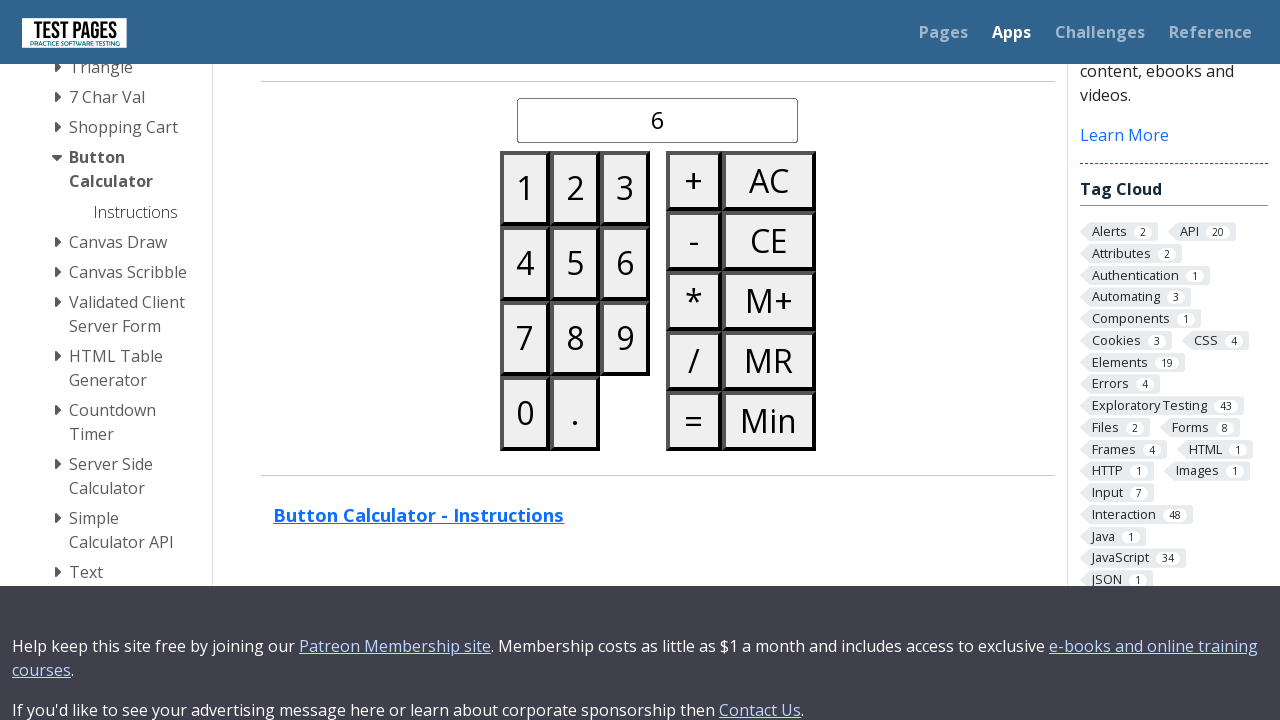

Clicked button 2 at (575, 188) on #button02
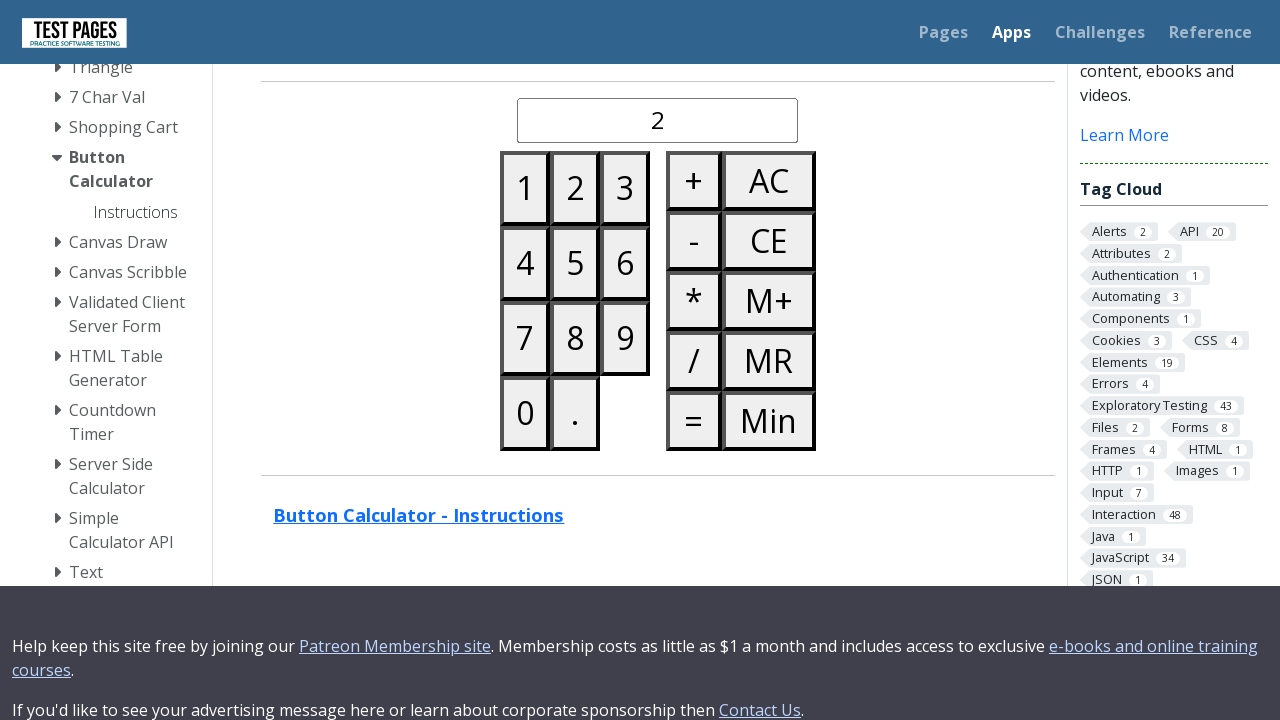

Clicked equals button at (694, 420) on #buttonequals
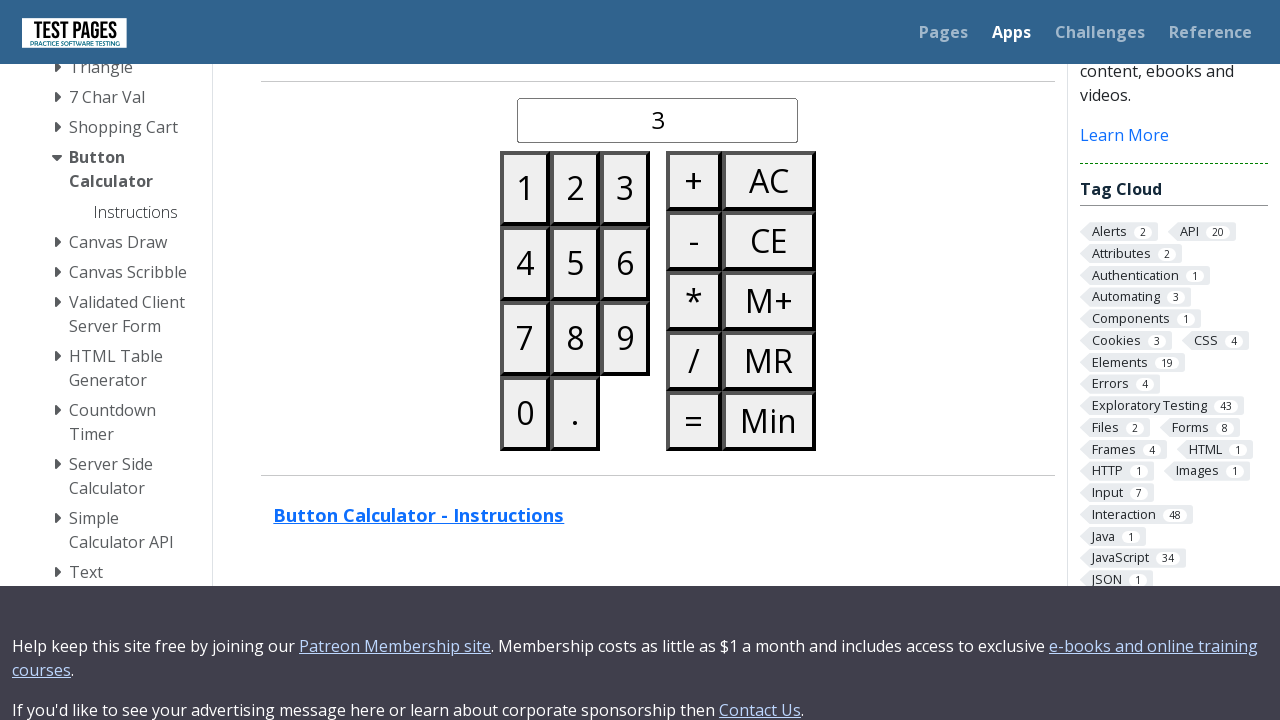

Verified result display element loaded
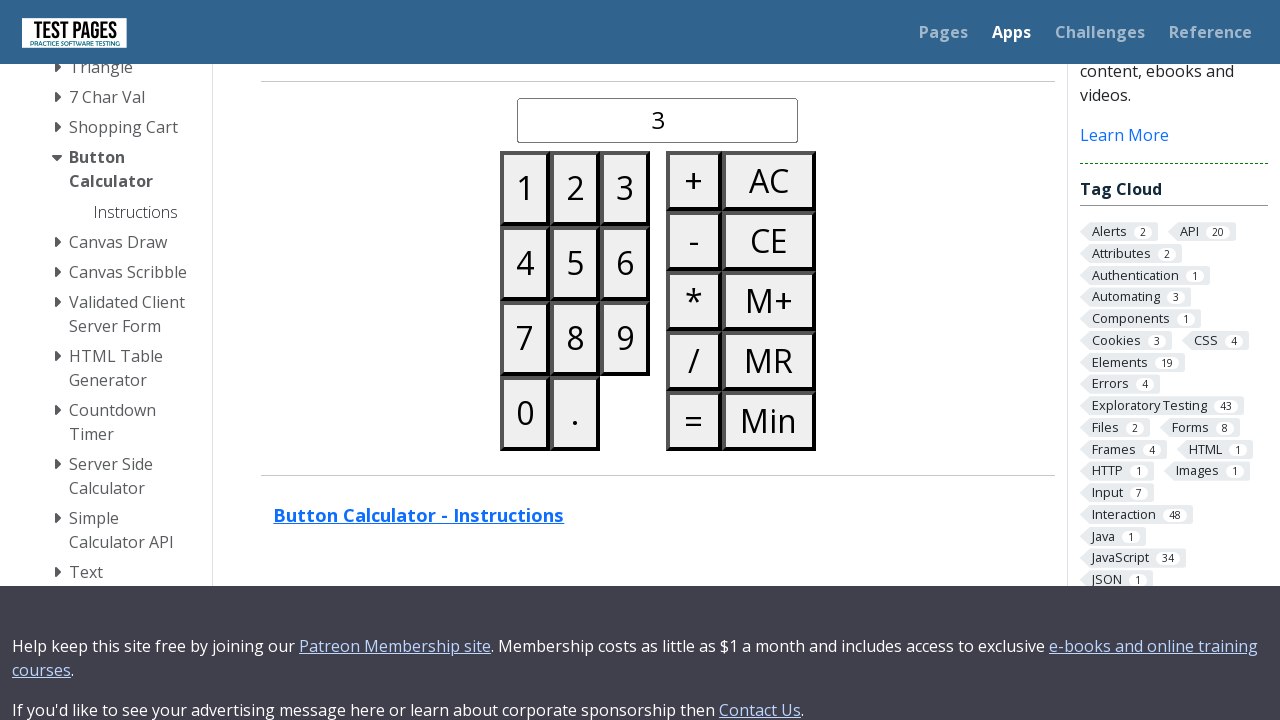

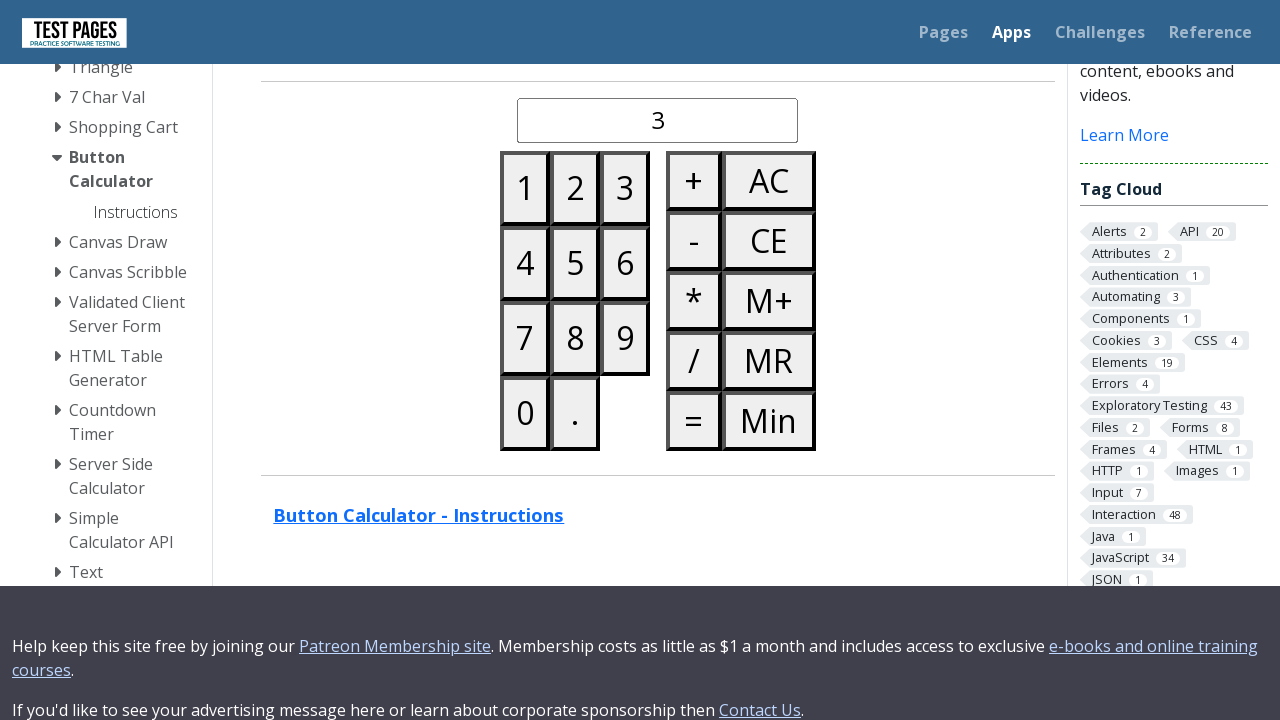